Tests handling of prompt dialogs by clicking a prompt button and accepting with input text

Starting URL: https://testautomationpractice.blogspot.com/

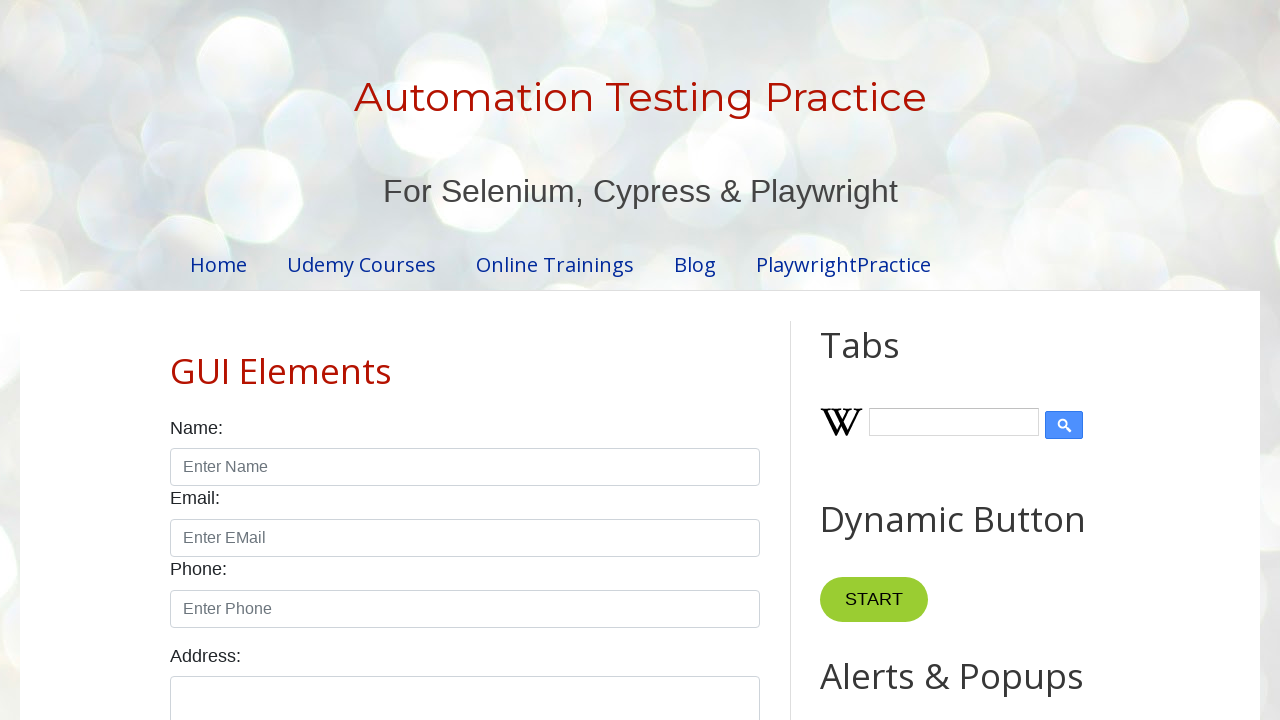

Set up dialog handler to accept prompt with 'hello testing' input
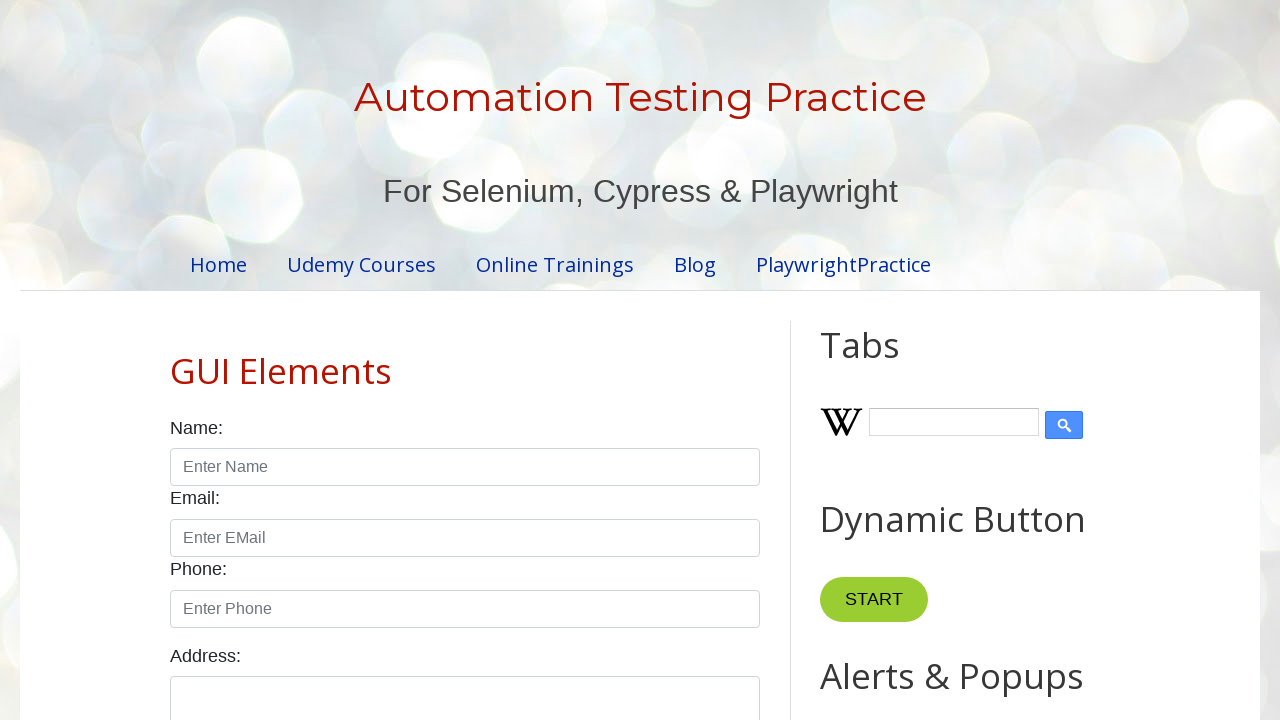

Clicked prompt button to trigger dialog at (890, 360) on #promptBtn
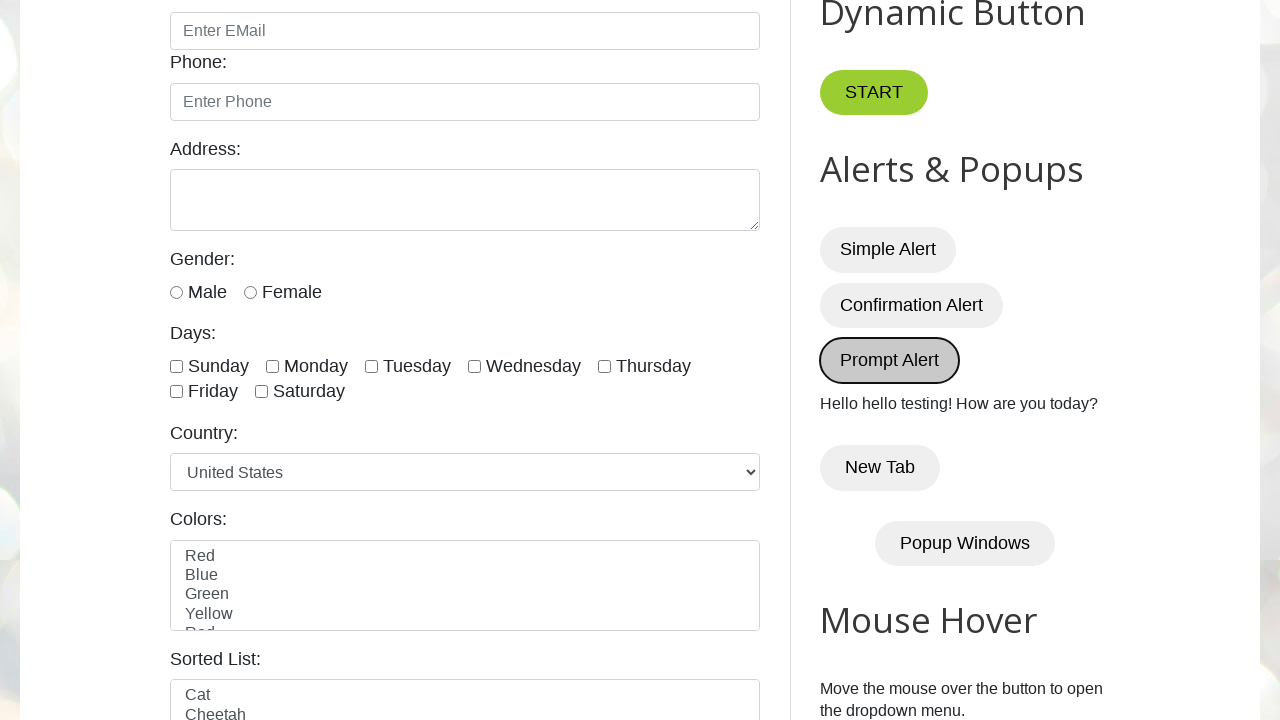

Waited for dialog handling to complete
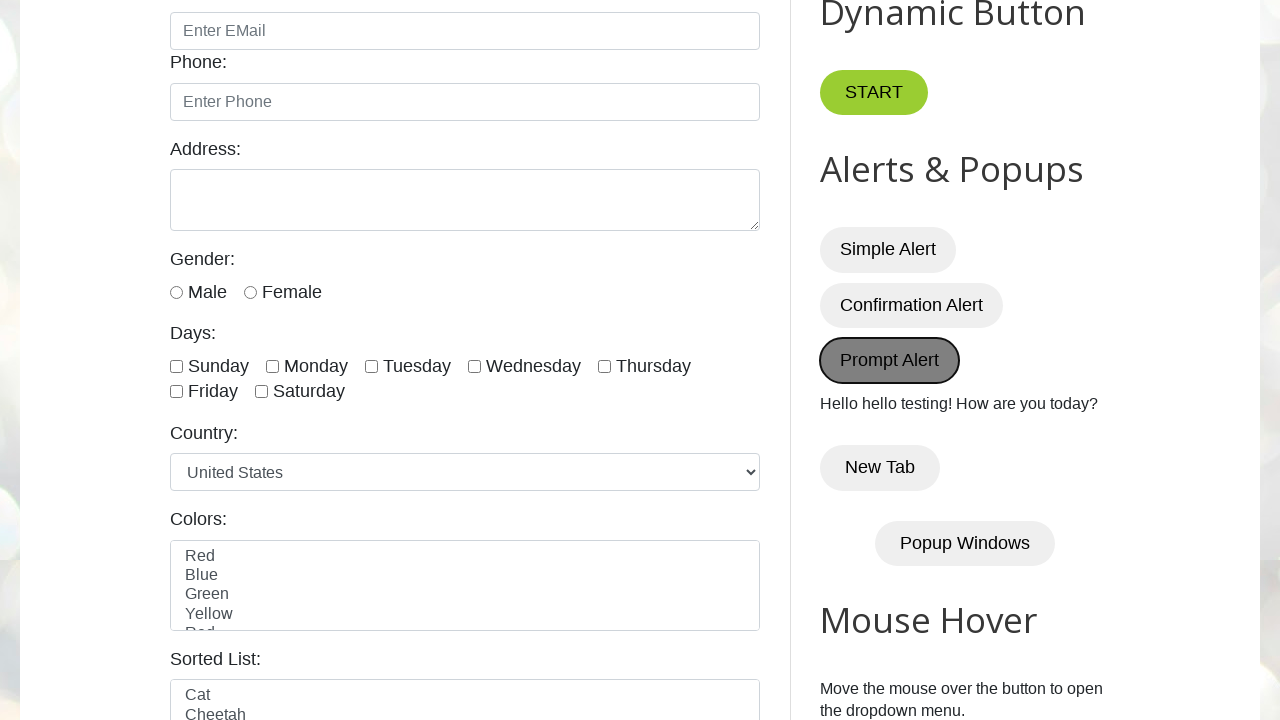

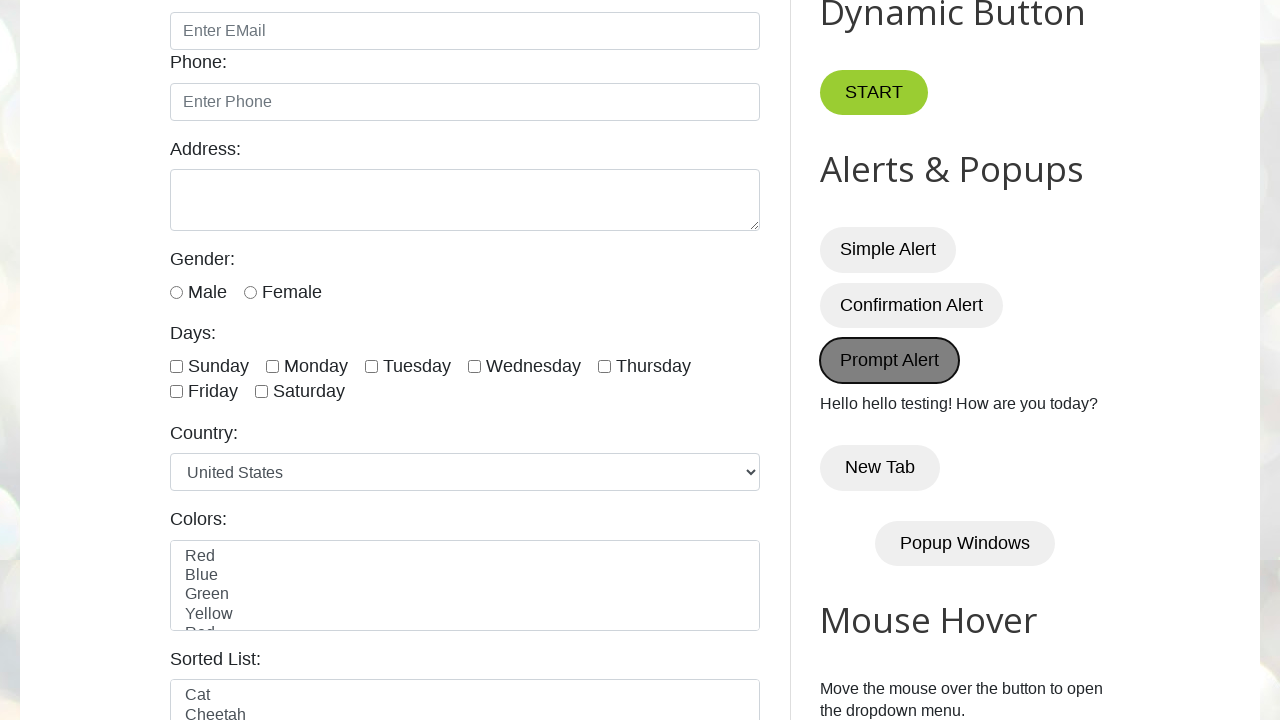